Tests notification message functionality by loading the page and verifying that a notification message is displayed, with retry logic for intermittent messages

Starting URL: http://the-internet.herokuapp.com/notification_message

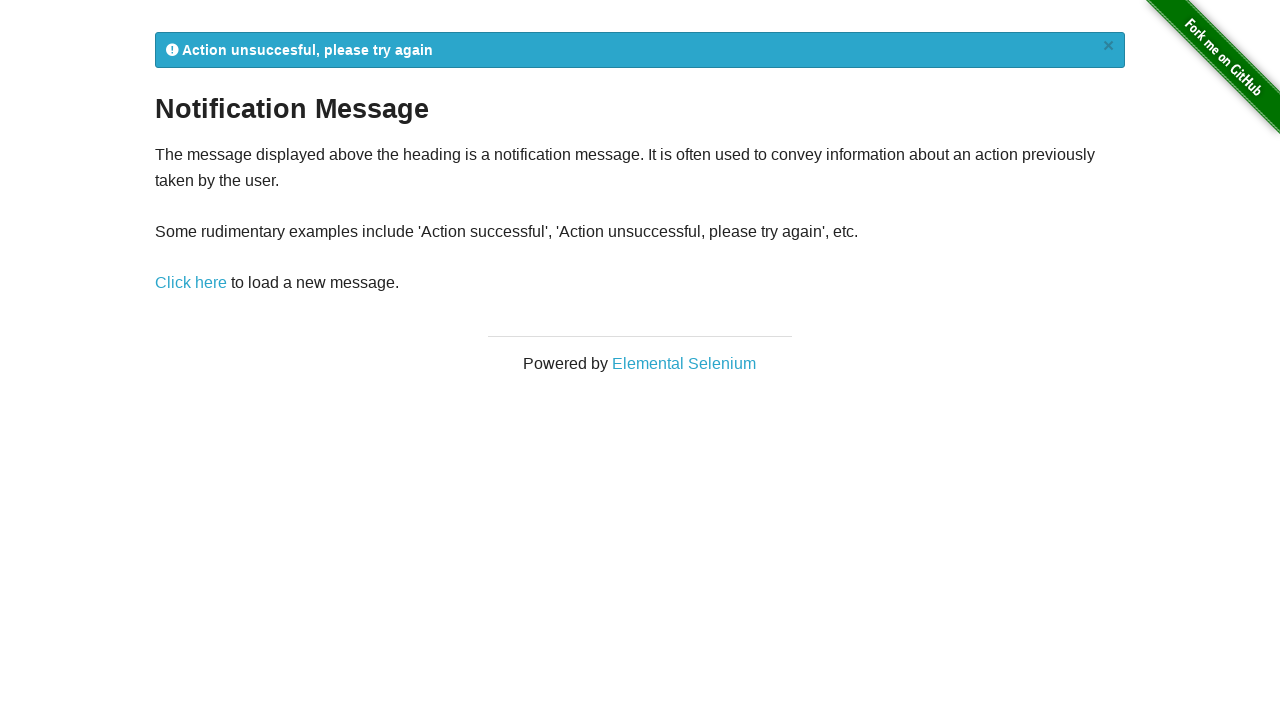

Waited for notification message element to appear
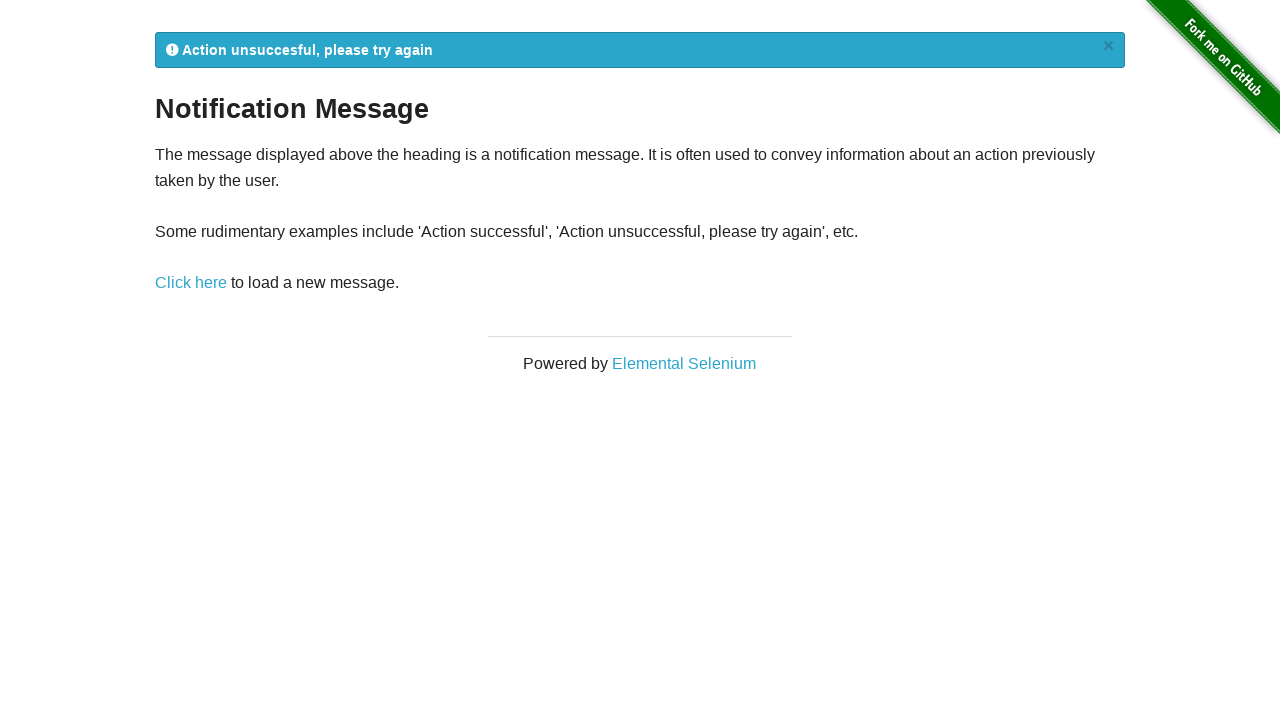

Located notification message element
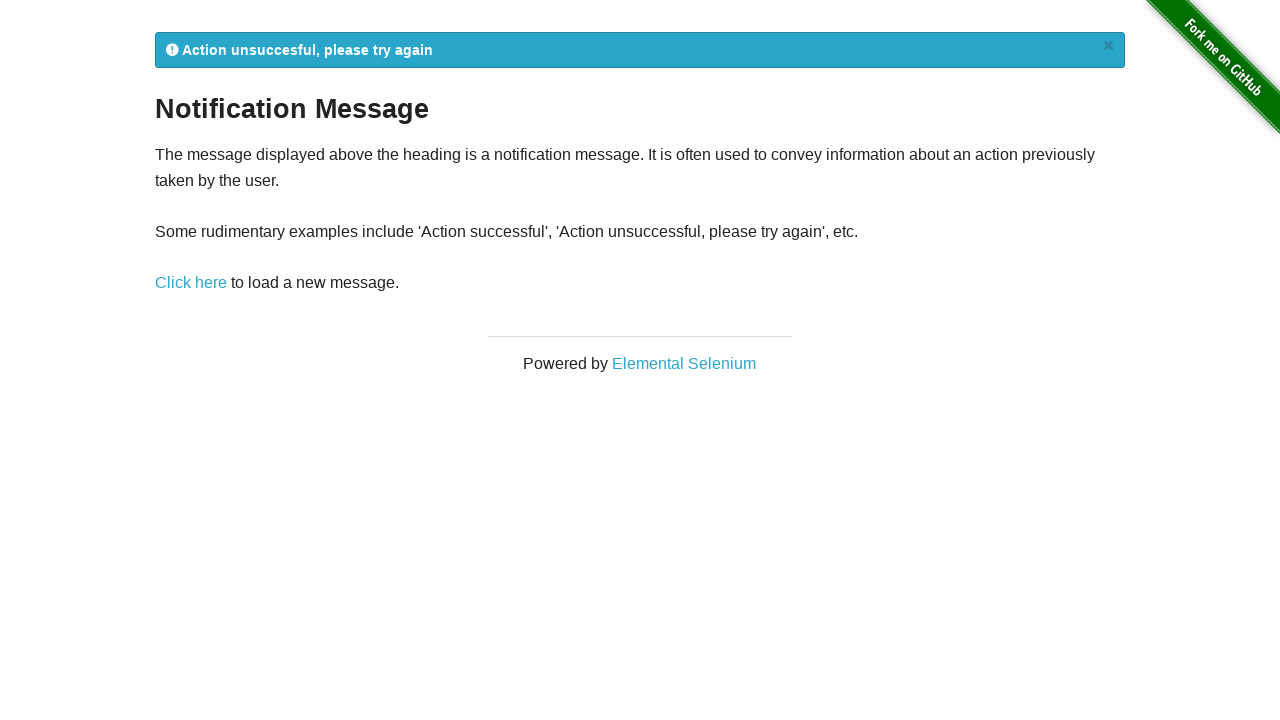

Retrieved notification text: '
            Action unsuccesful, please try again
            ×
          '
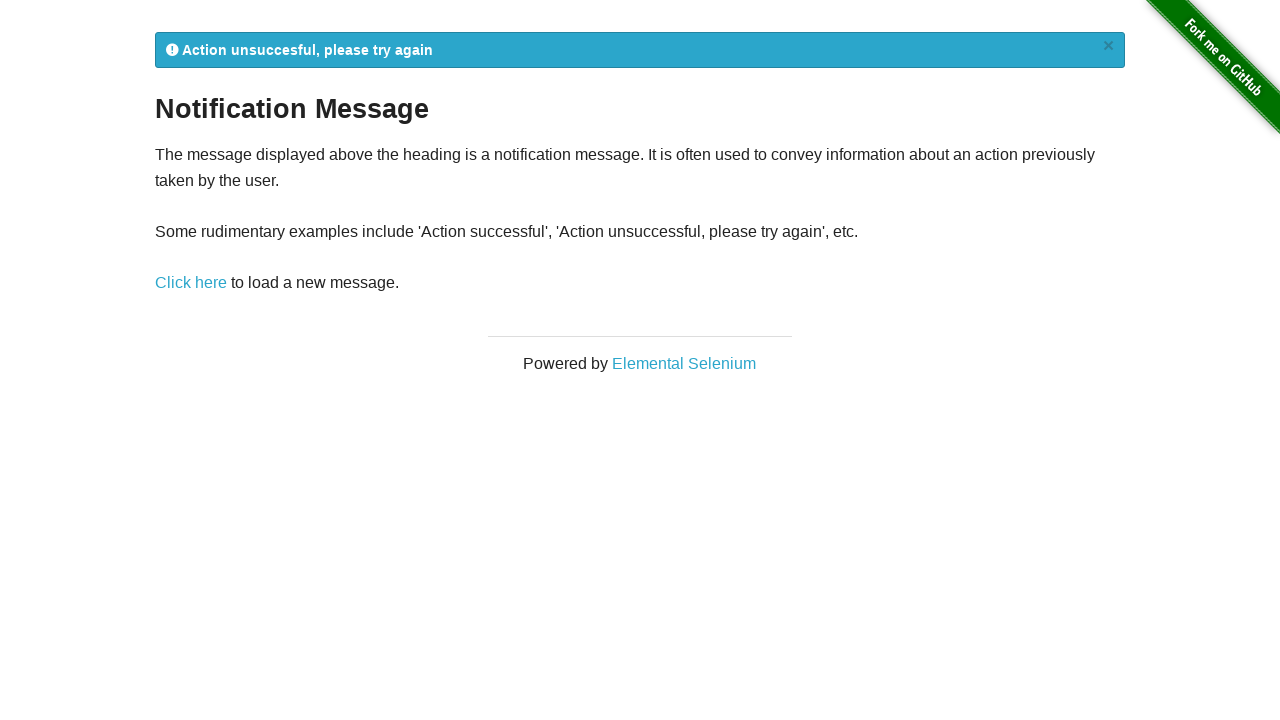

Reloaded notification message page (retry attempt)
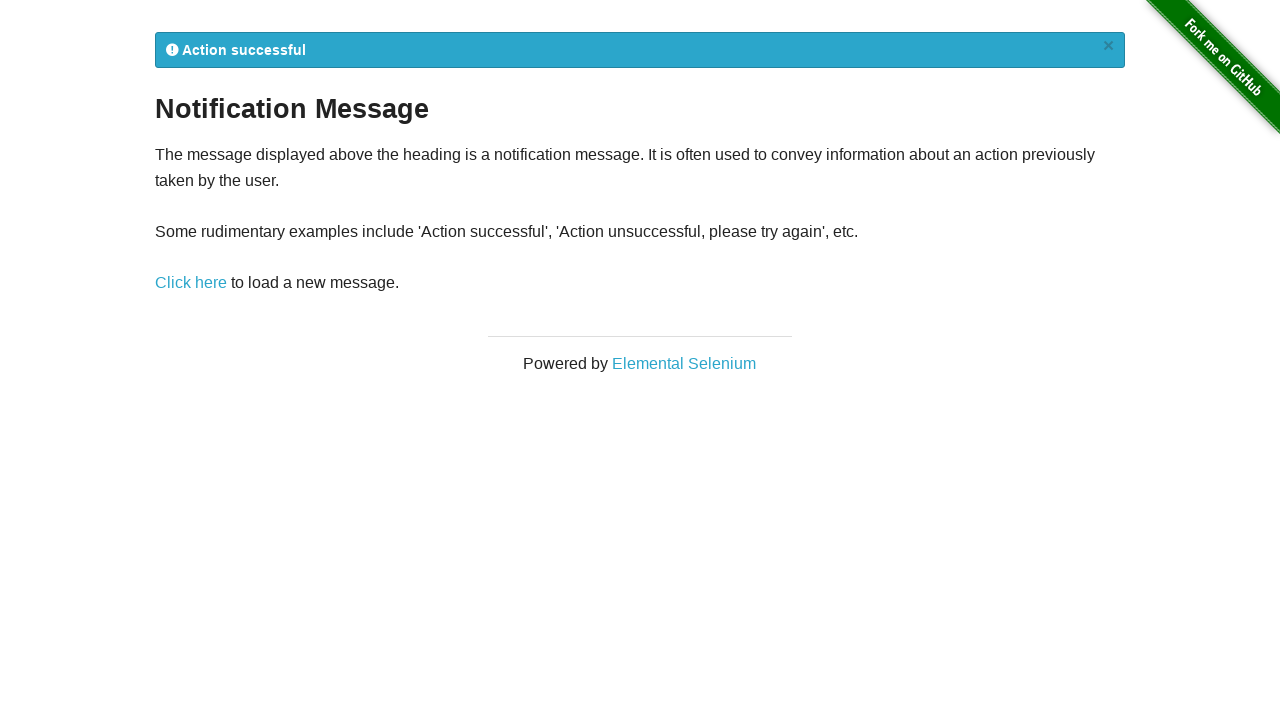

Waited for notification message element after reload
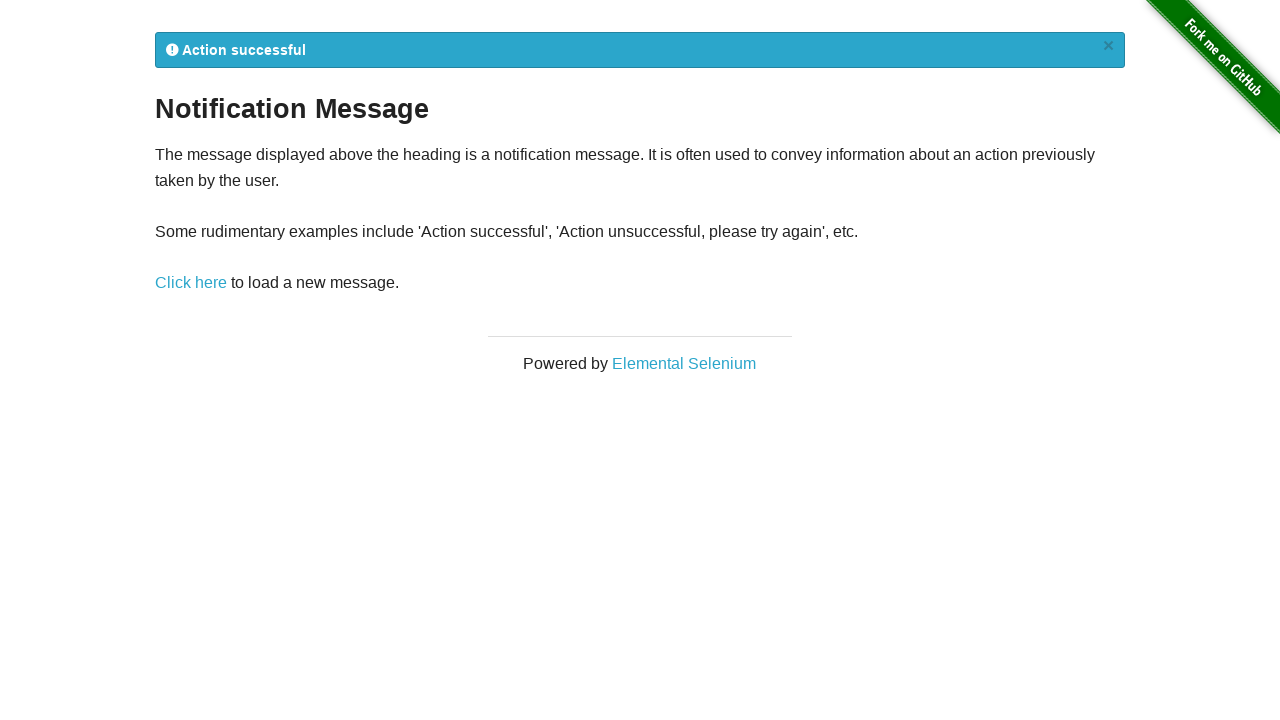

Retrieved notification text: '
            Action successful
            ×
          '
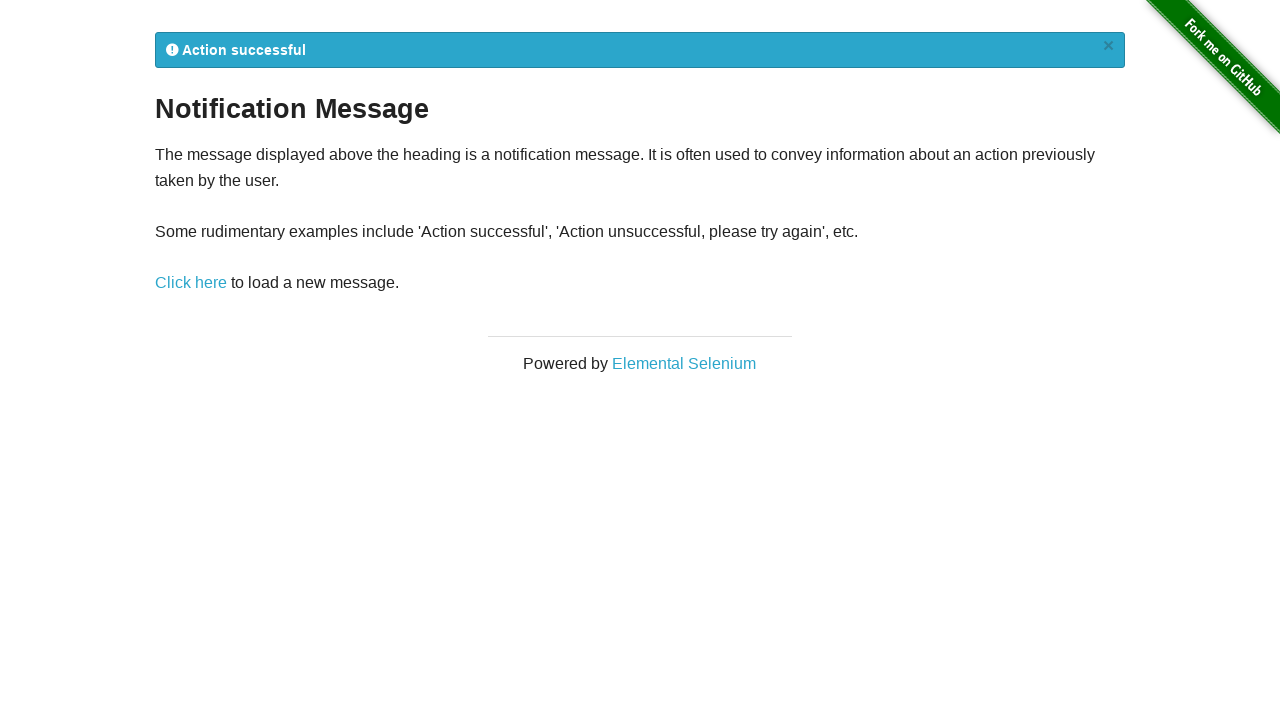

Final notification text retrieved: '
            Action successful
            ×
          '
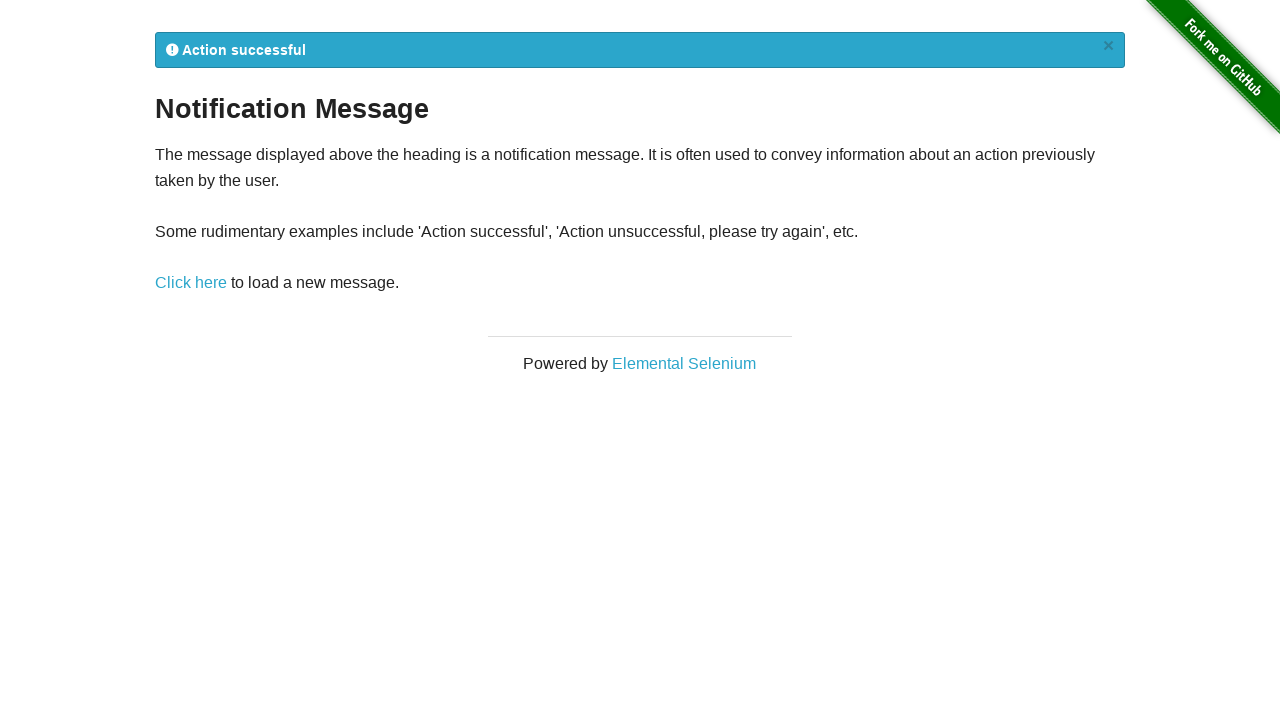

Assertion passed: notification contains 'Action successful'
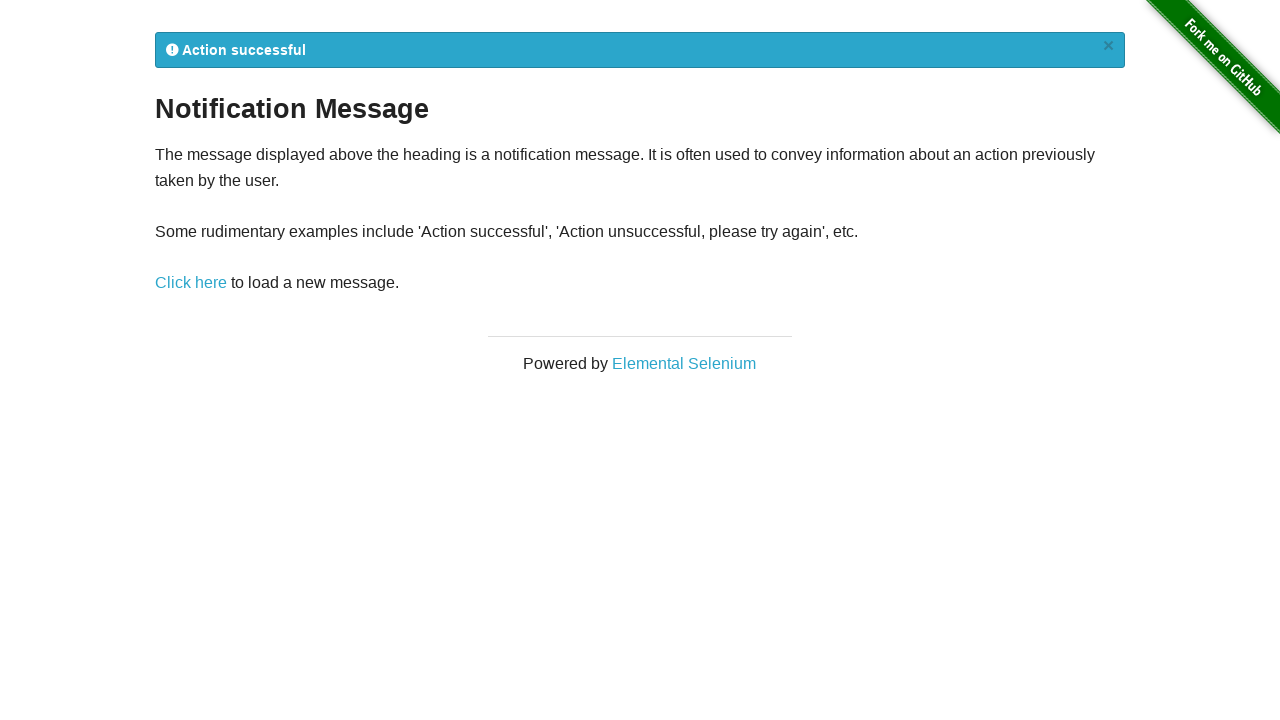

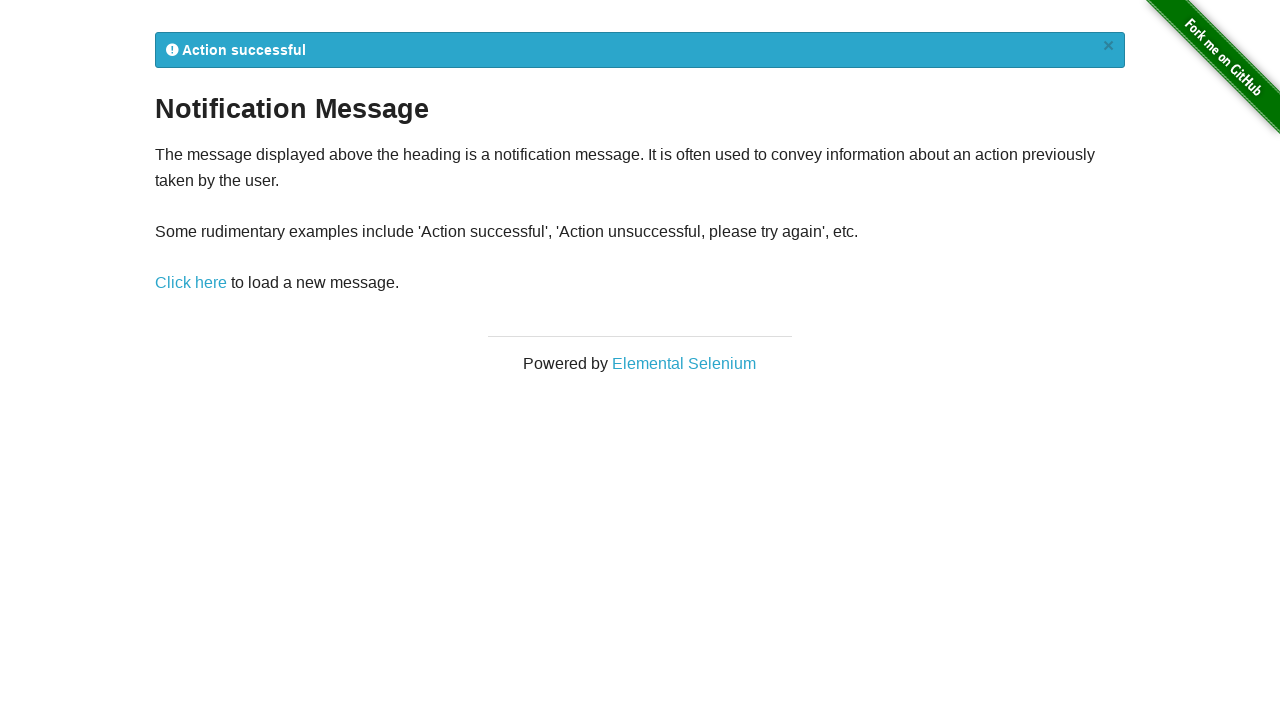